Tests file download functionality by navigating to a download page and clicking a download link to initiate a file download.

Starting URL: https://the-internet.herokuapp.com/download

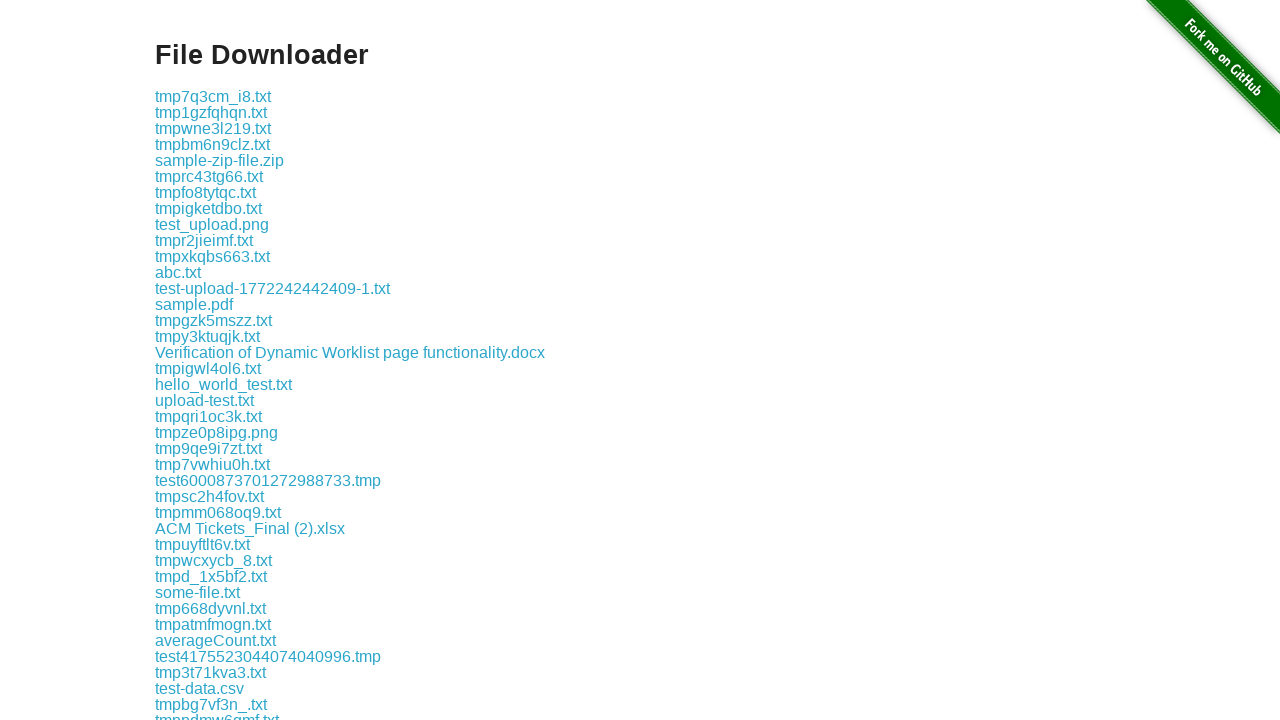

Clicked download link and initiated file download at (213, 96) on div.example a
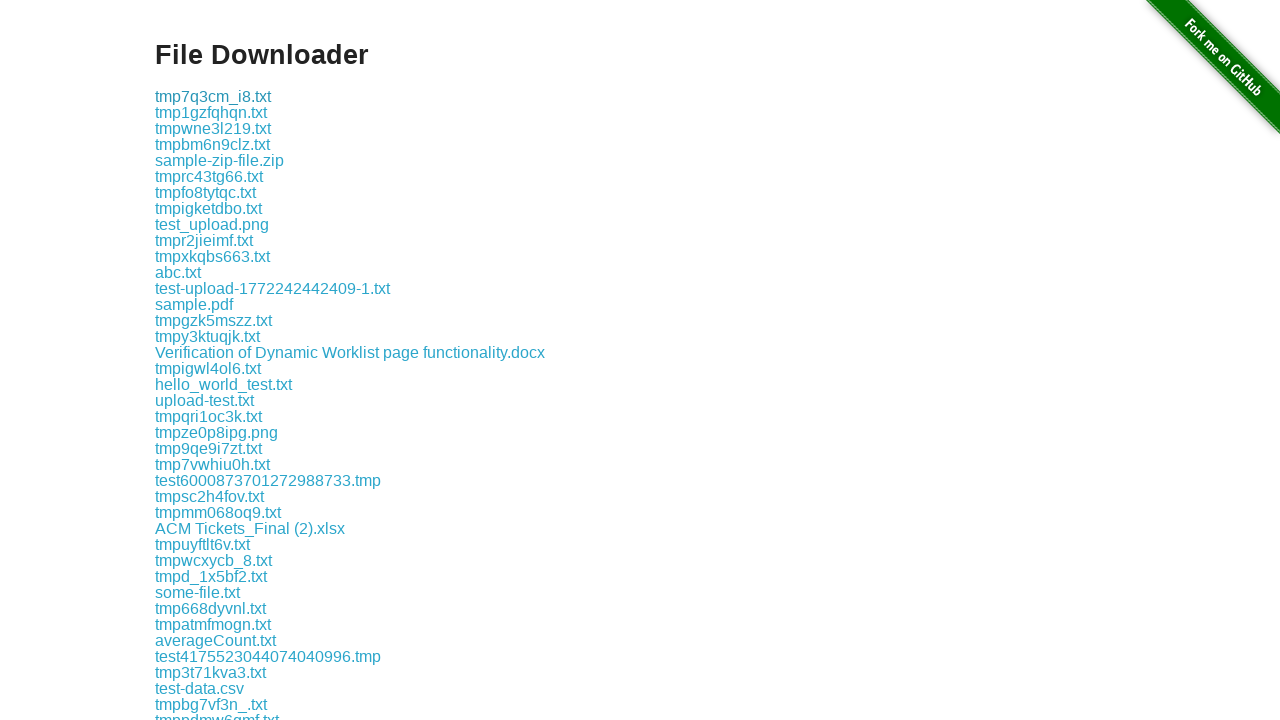

Retrieved download object confirming download started
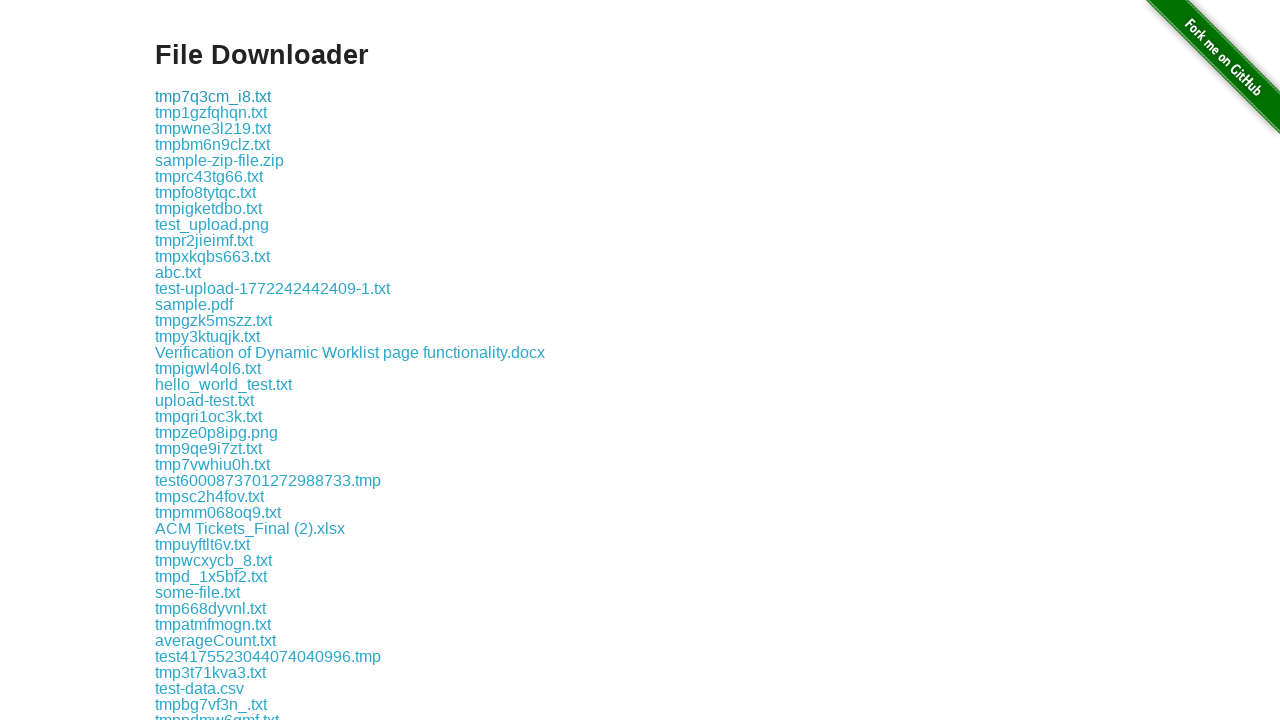

Obtained download file path
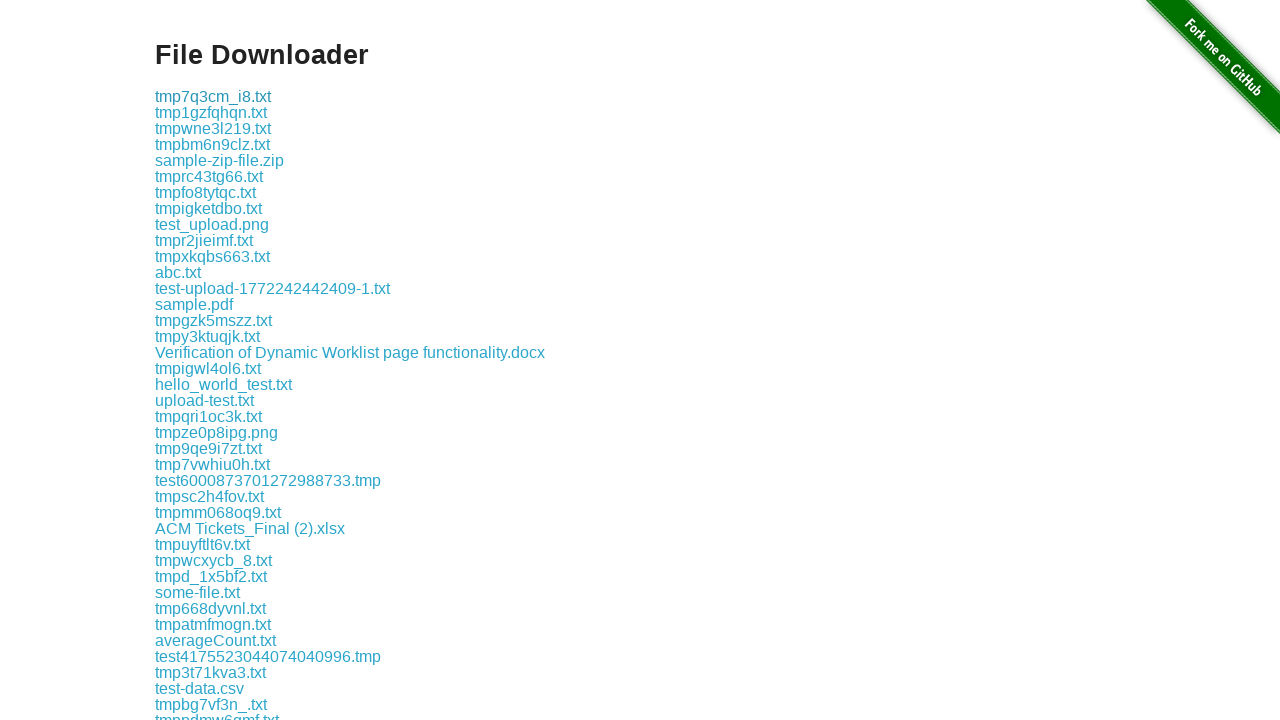

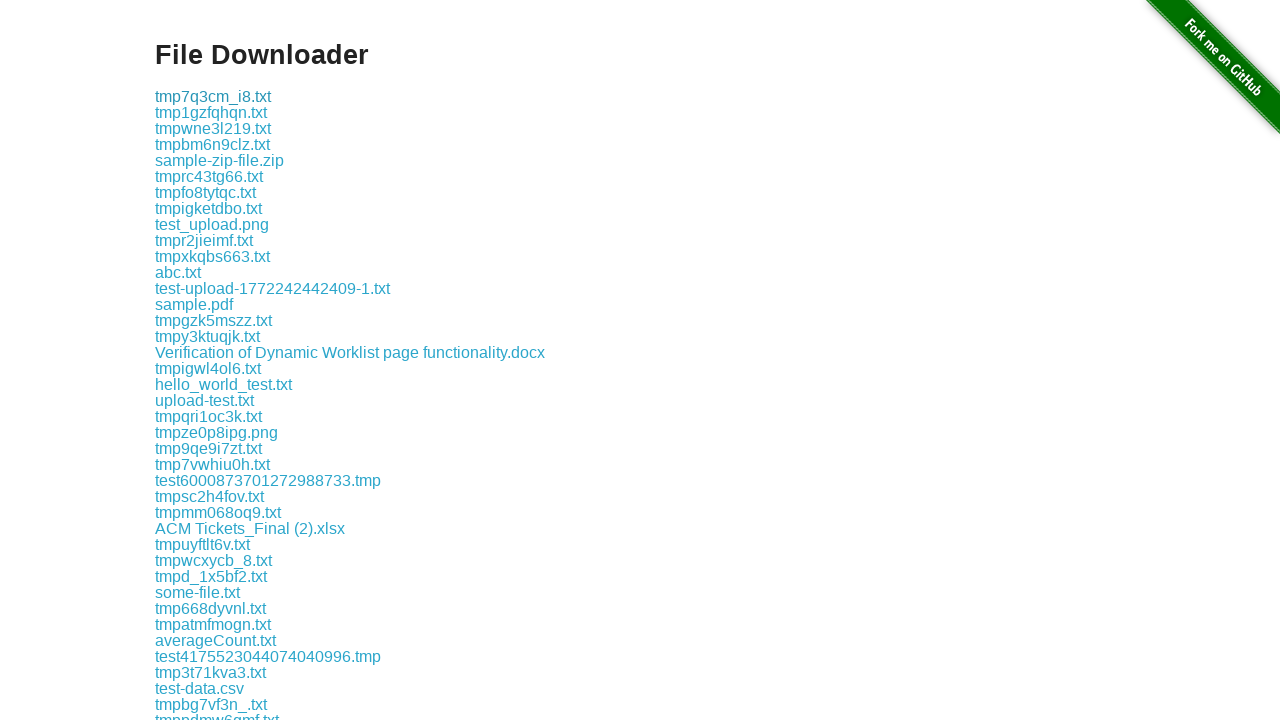